Tests working with multiple browser windows by clicking a link that opens a new window, then switching between the original window and the new window to verify their titles.

Starting URL: https://the-internet.herokuapp.com/windows

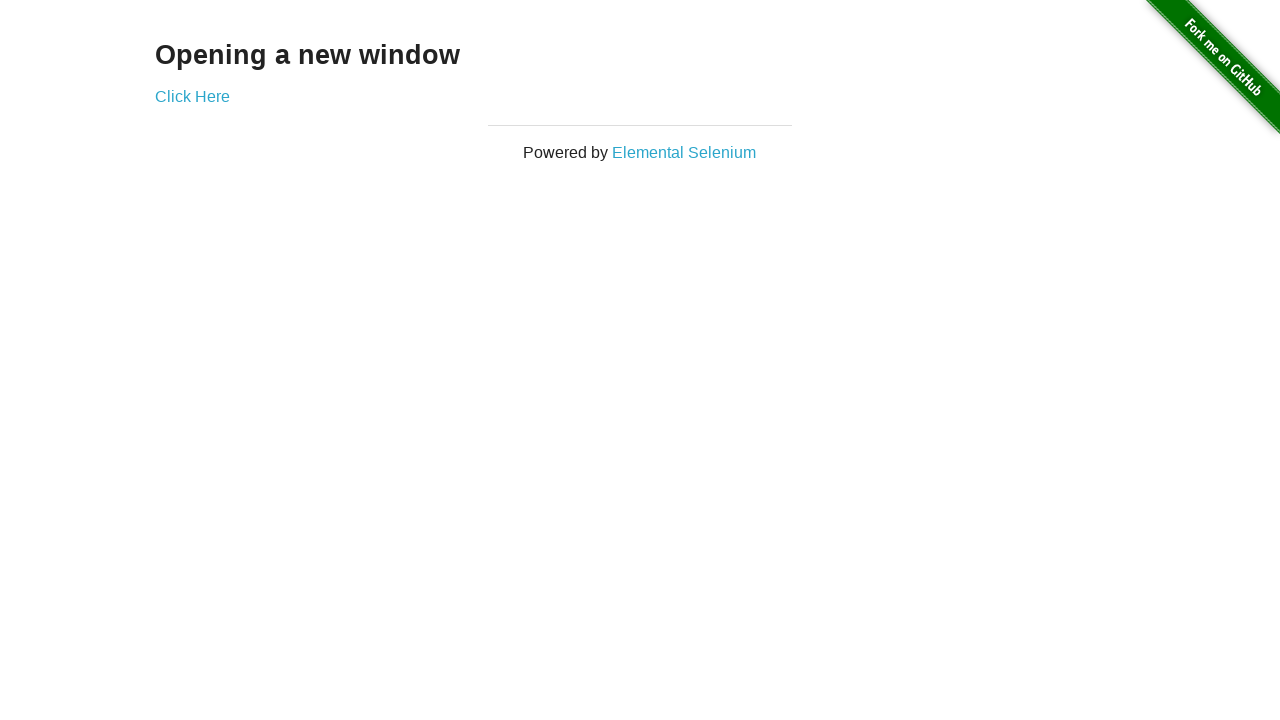

Clicked link to open new window at (192, 96) on .example a
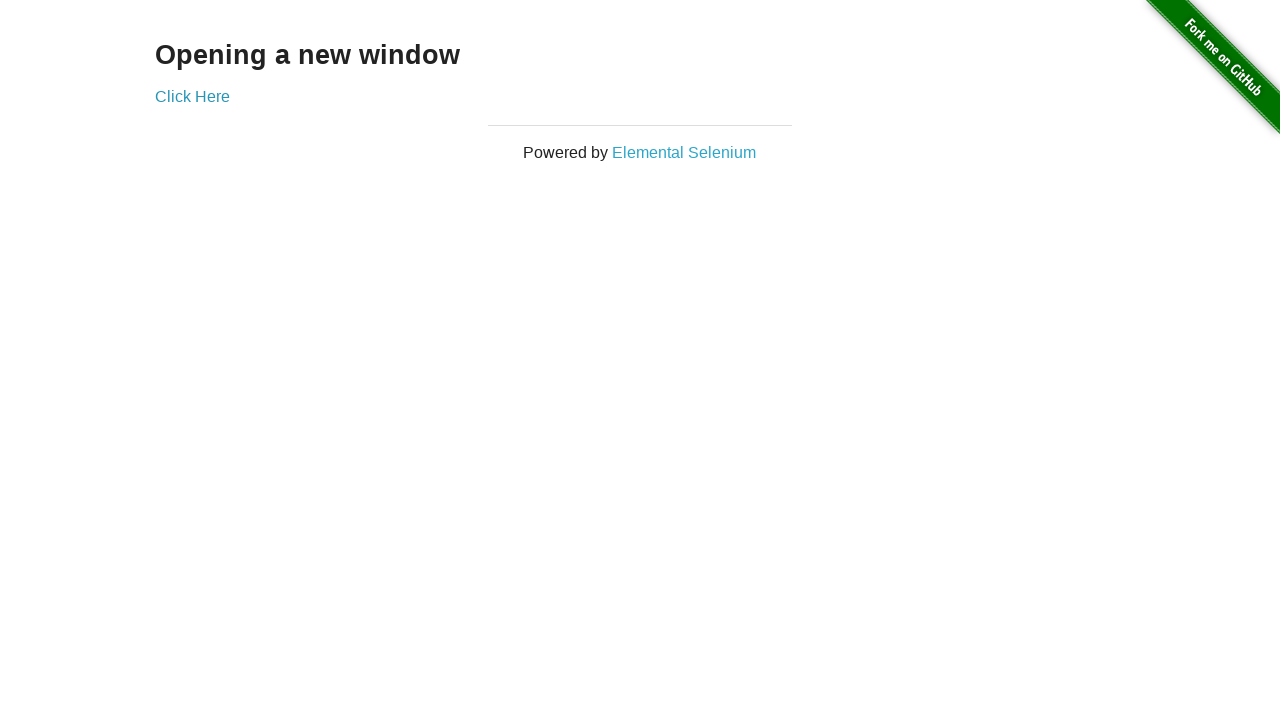

Waited for new window to open
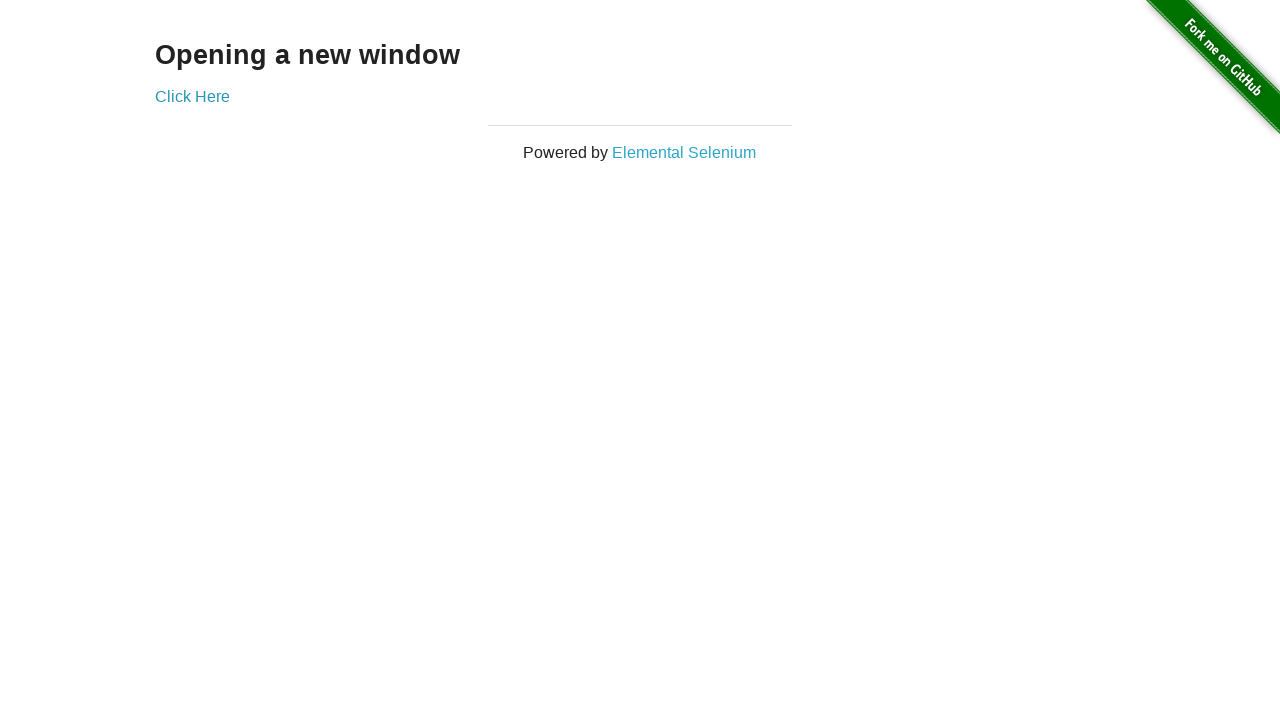

Retrieved all pages from browser context
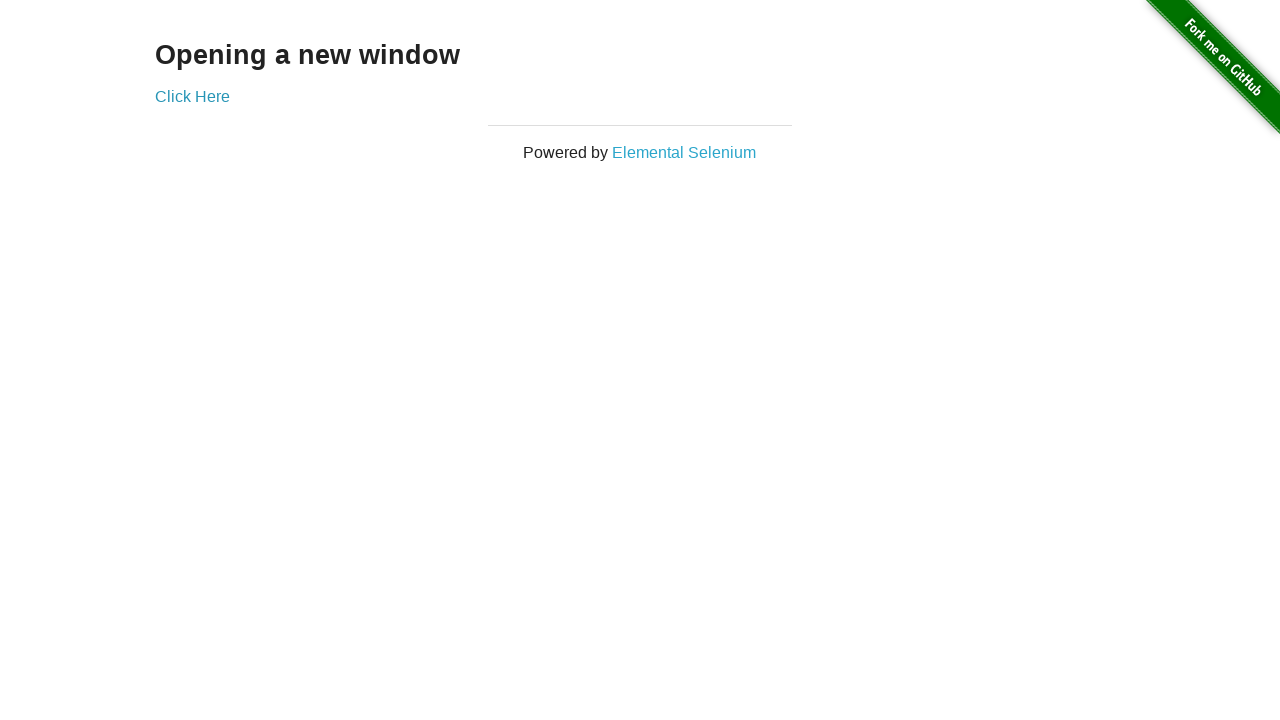

Verified original page title is 'The Internet'
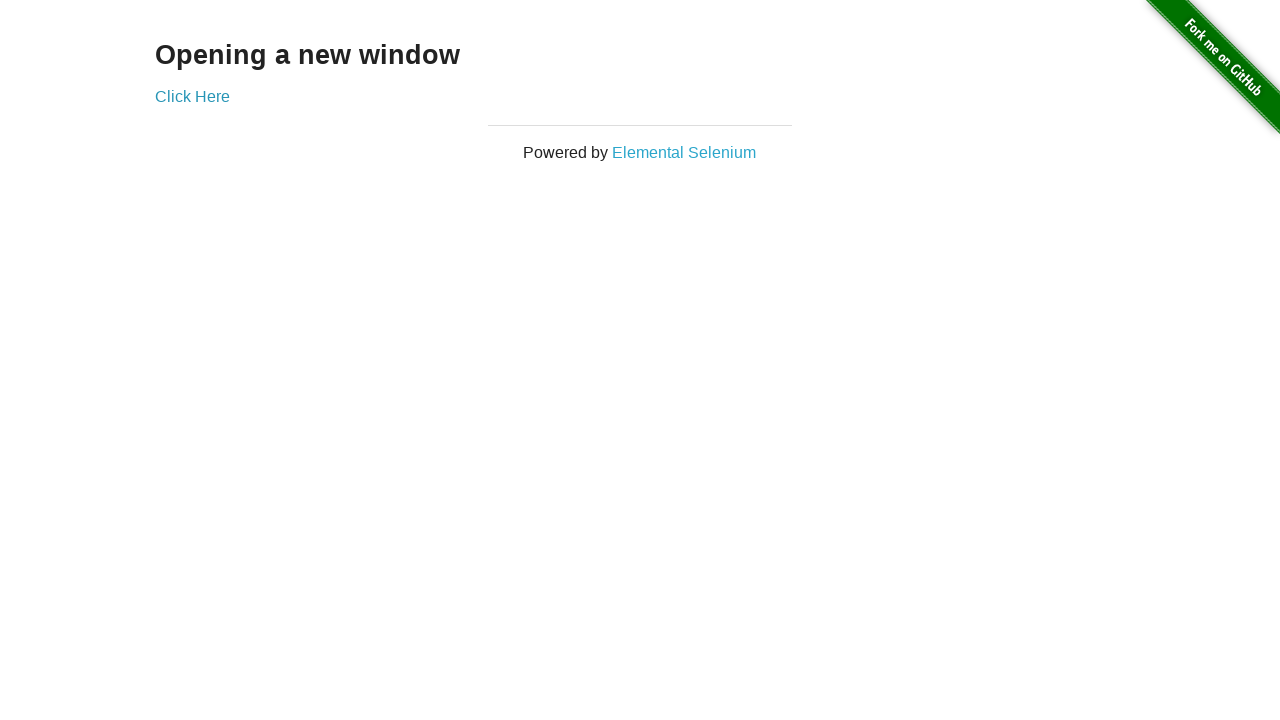

Switched to new window page
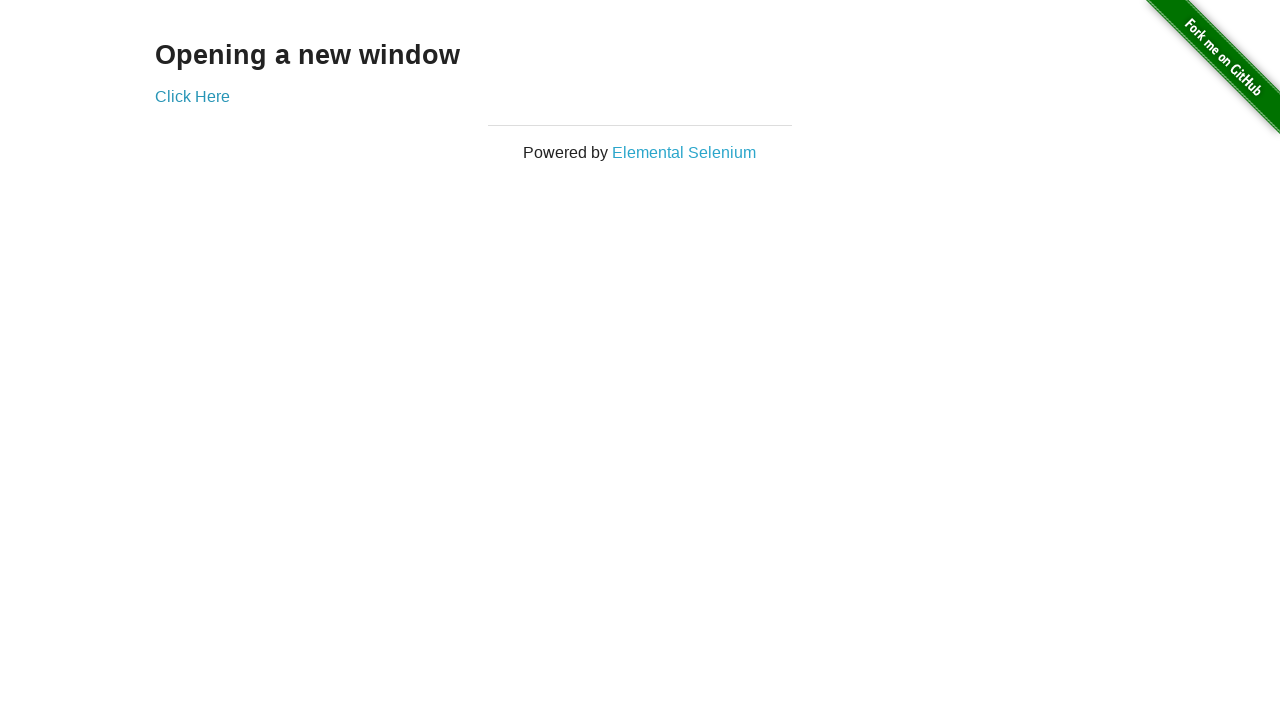

Waited for new window page to load
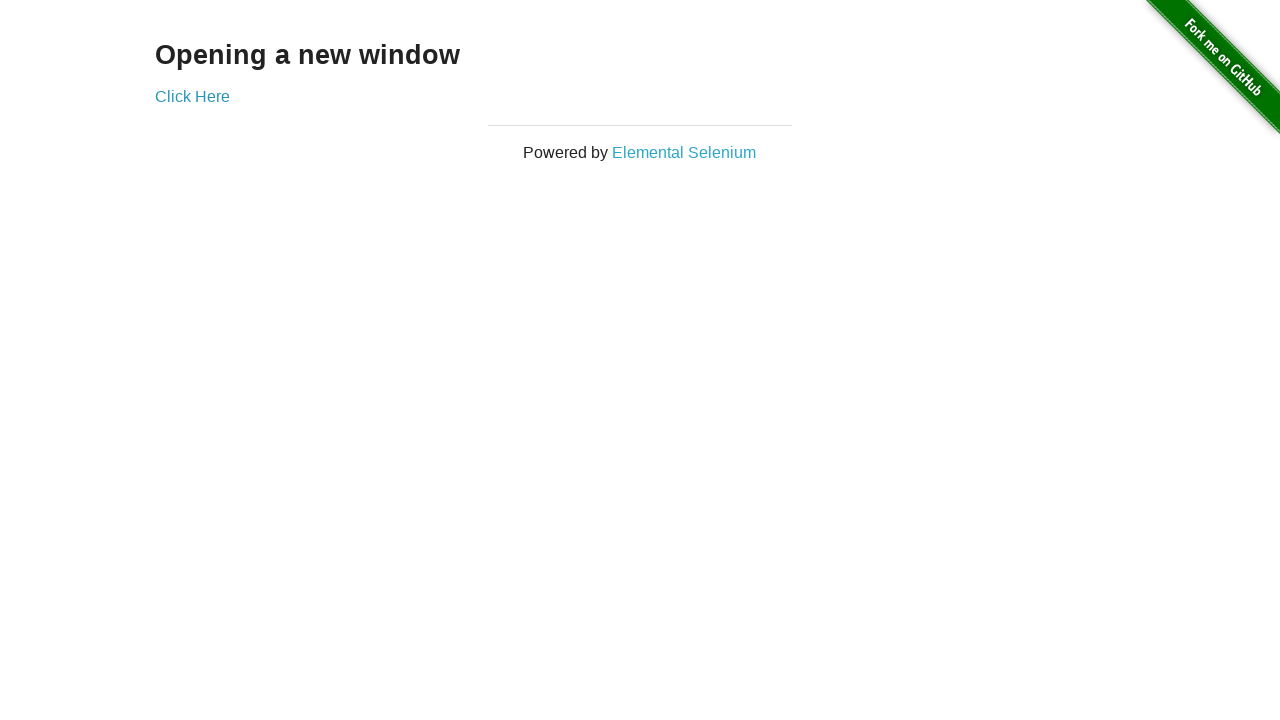

Verified new window title is 'New Window'
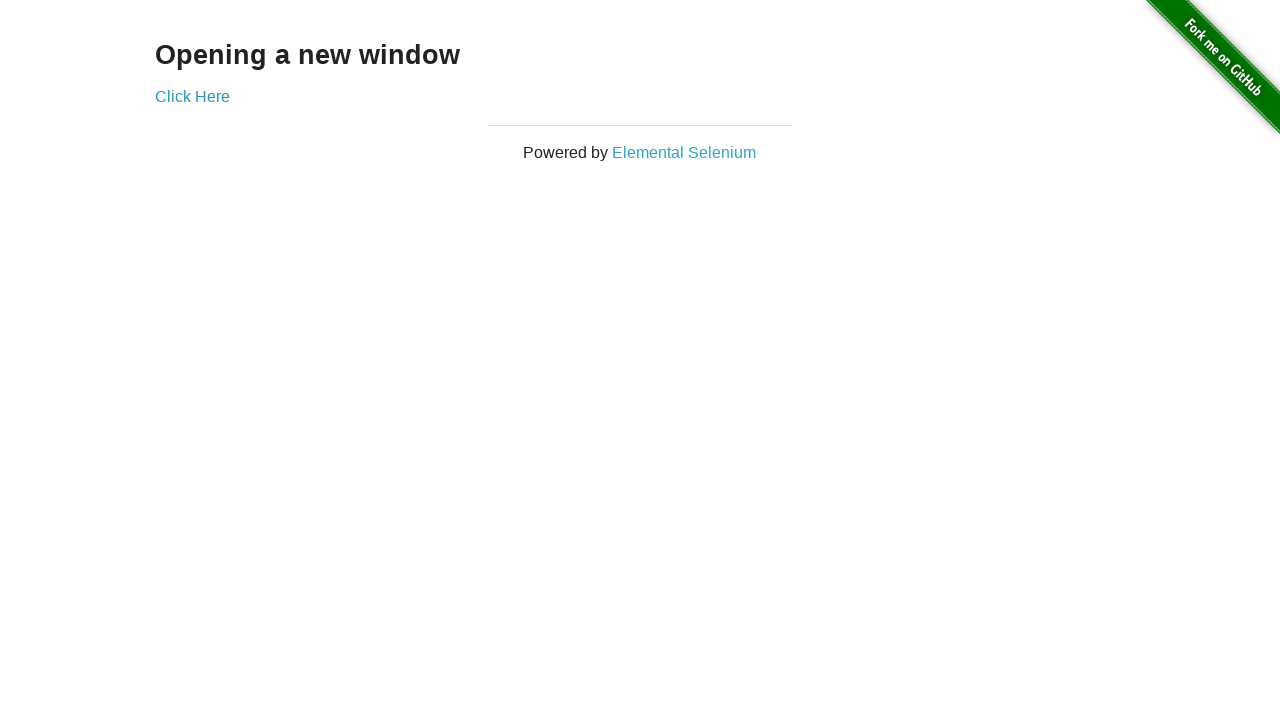

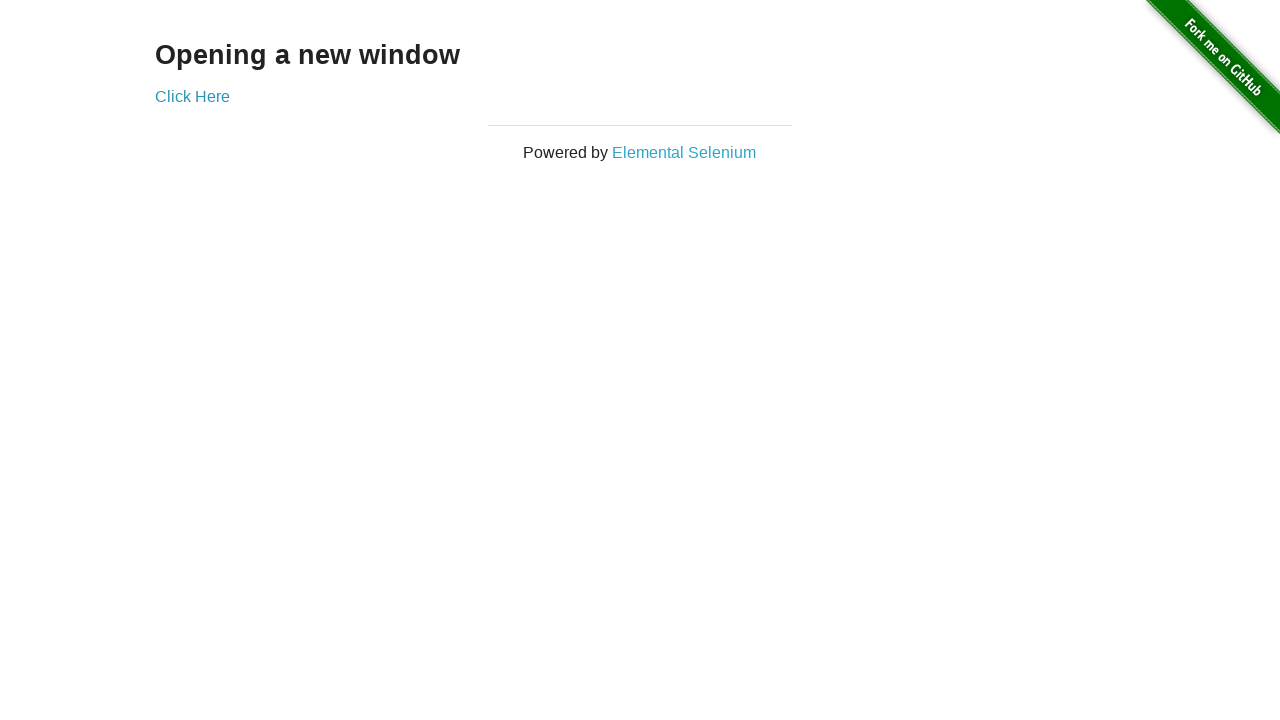